Tests a web table by iterating through rows to find the "Advanced Selenium Framework" course and verifying its price equals "20"

Starting URL: https://rahulshettyacademy.com/AutomationPractice/

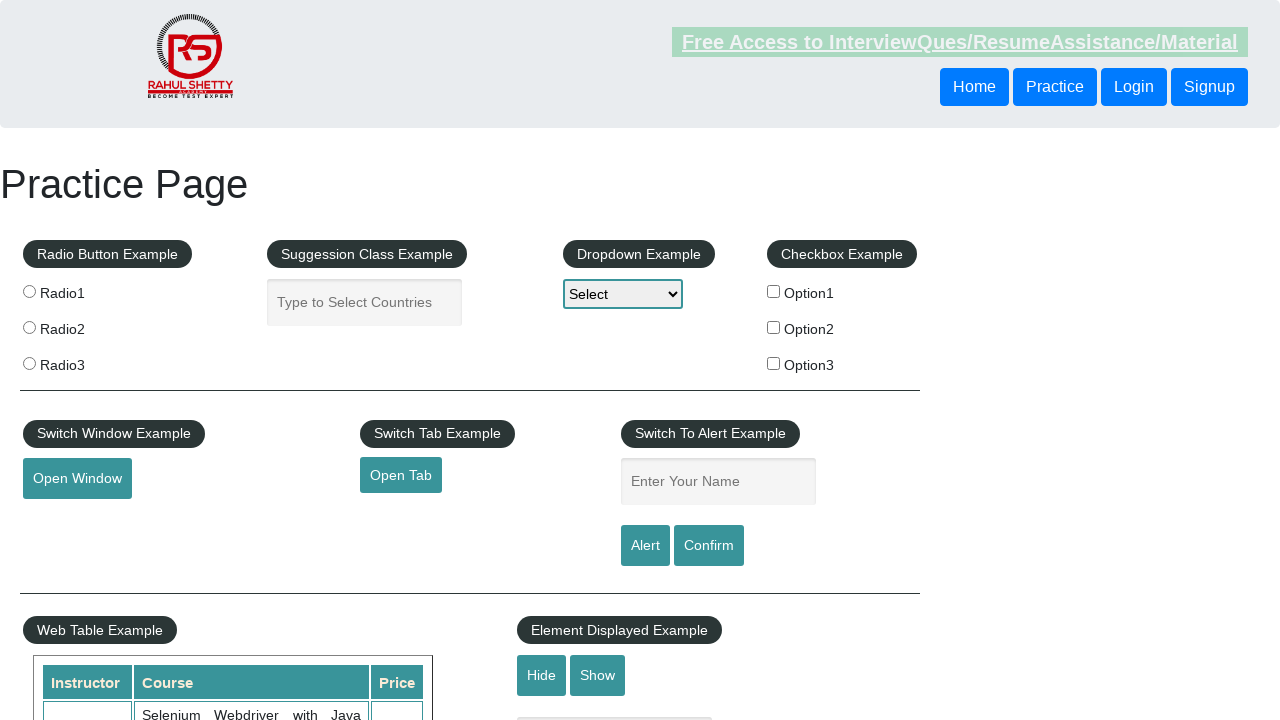

Waited for product table to load
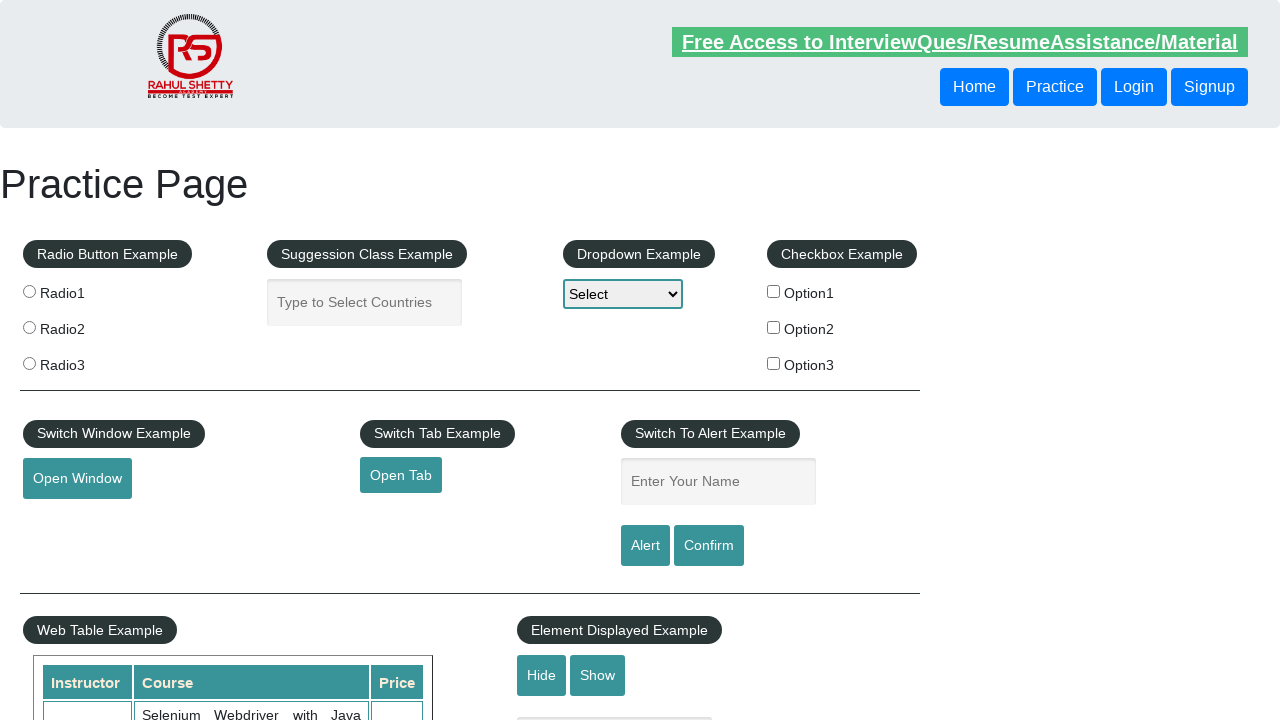

Retrieved all course name cells from 2nd column
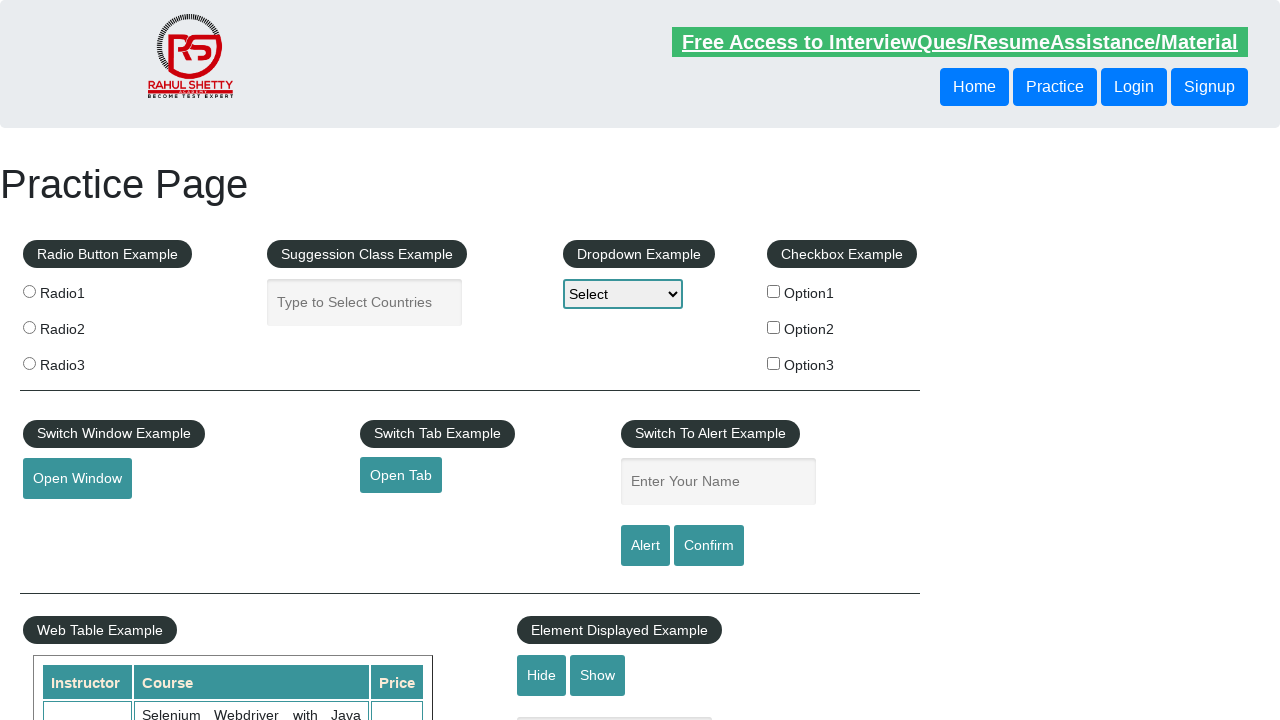

Retrieved course text from cell 0: 'Selenium Webdriver with Java Basics + Advanced + Interview Guide'
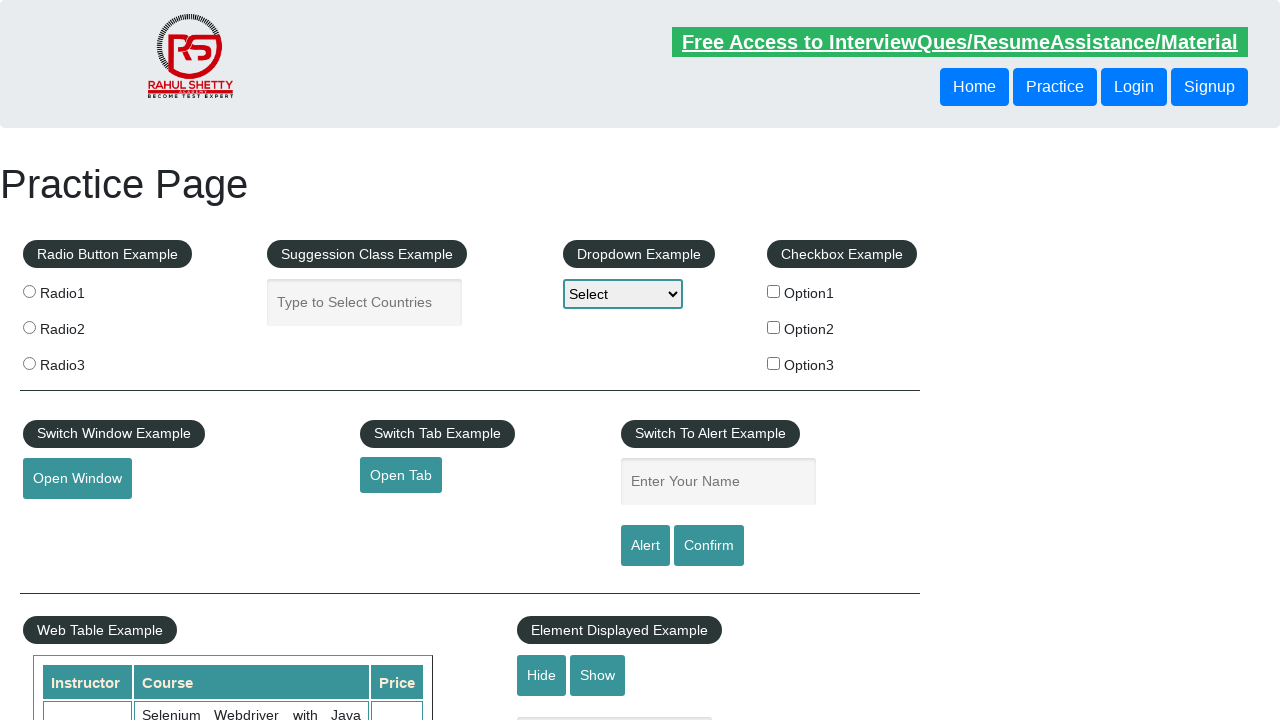

Retrieved course text from cell 1: 'Learn SQL in Practical + Database Testing from Scratch'
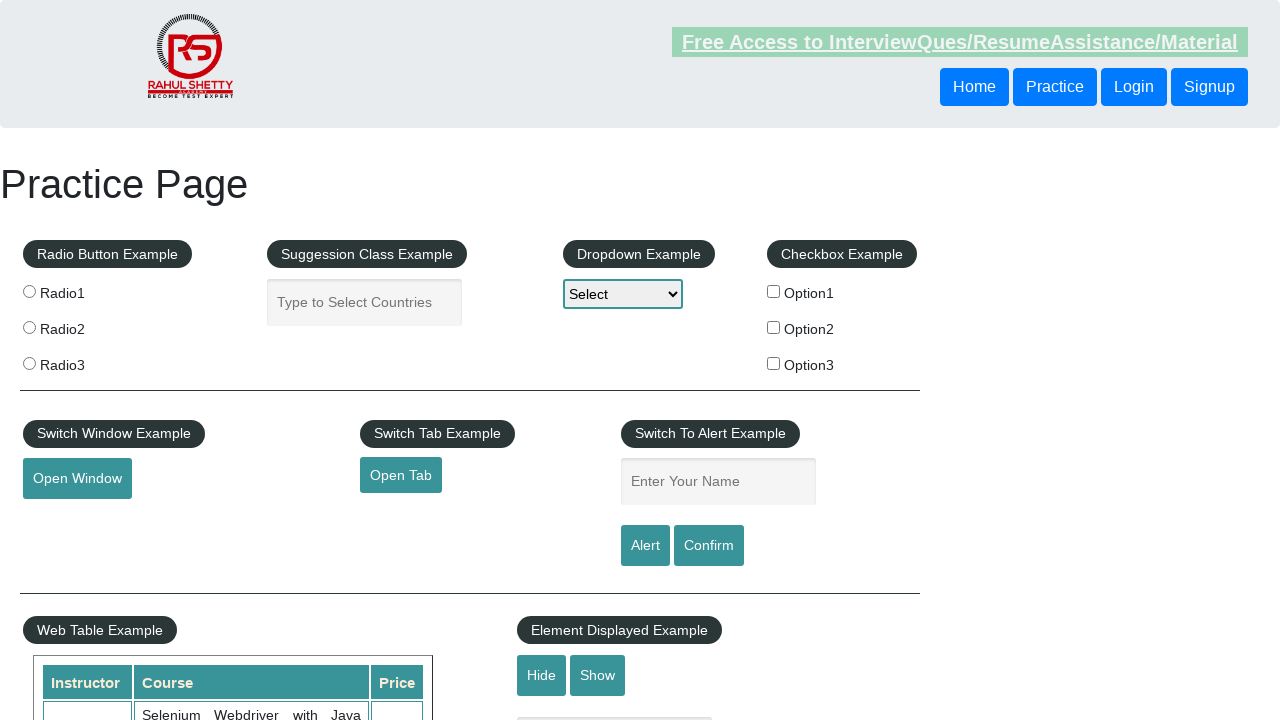

Retrieved course text from cell 2: 'Appium (Selenium) - Mobile Automation Testing from Scratch'
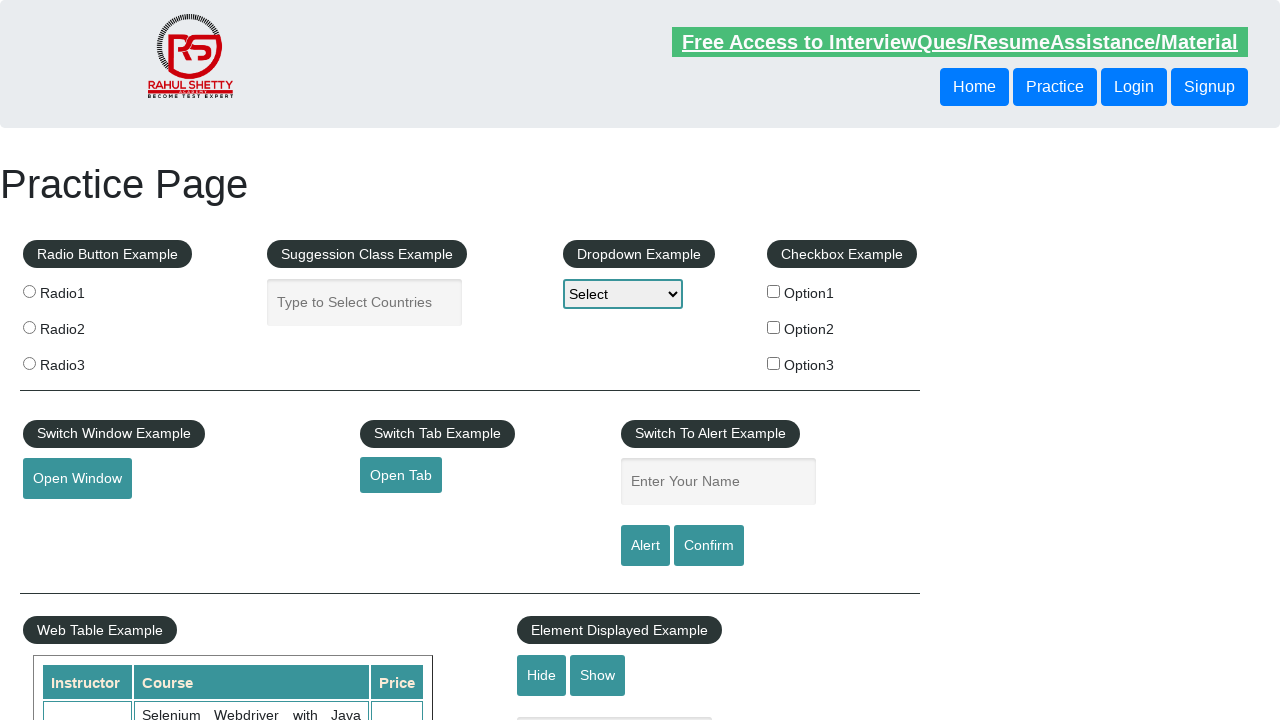

Retrieved course text from cell 3: 'WebSecurity Testing for Beginners-QA knowledge to next level'
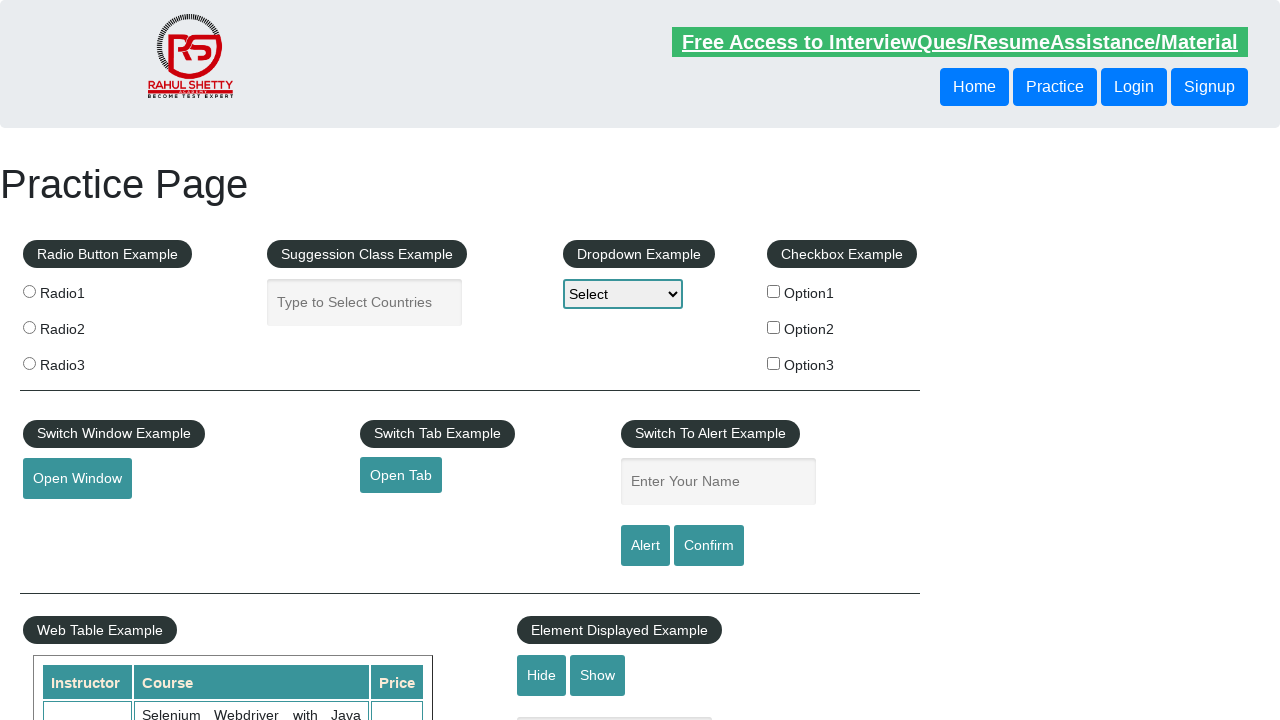

Retrieved course text from cell 4: 'Learn JMETER from Scratch - (Performance + Load) Testing Tool'
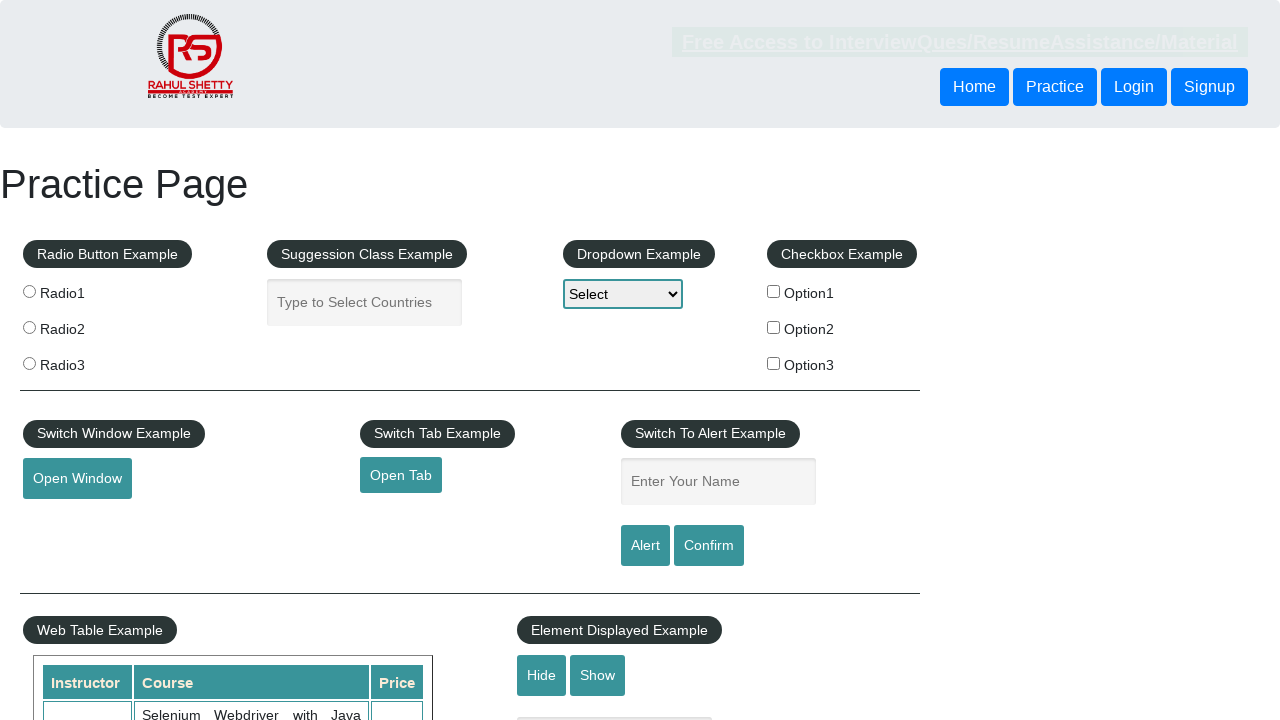

Retrieved course text from cell 5: 'WebServices / REST API Testing with SoapUI'
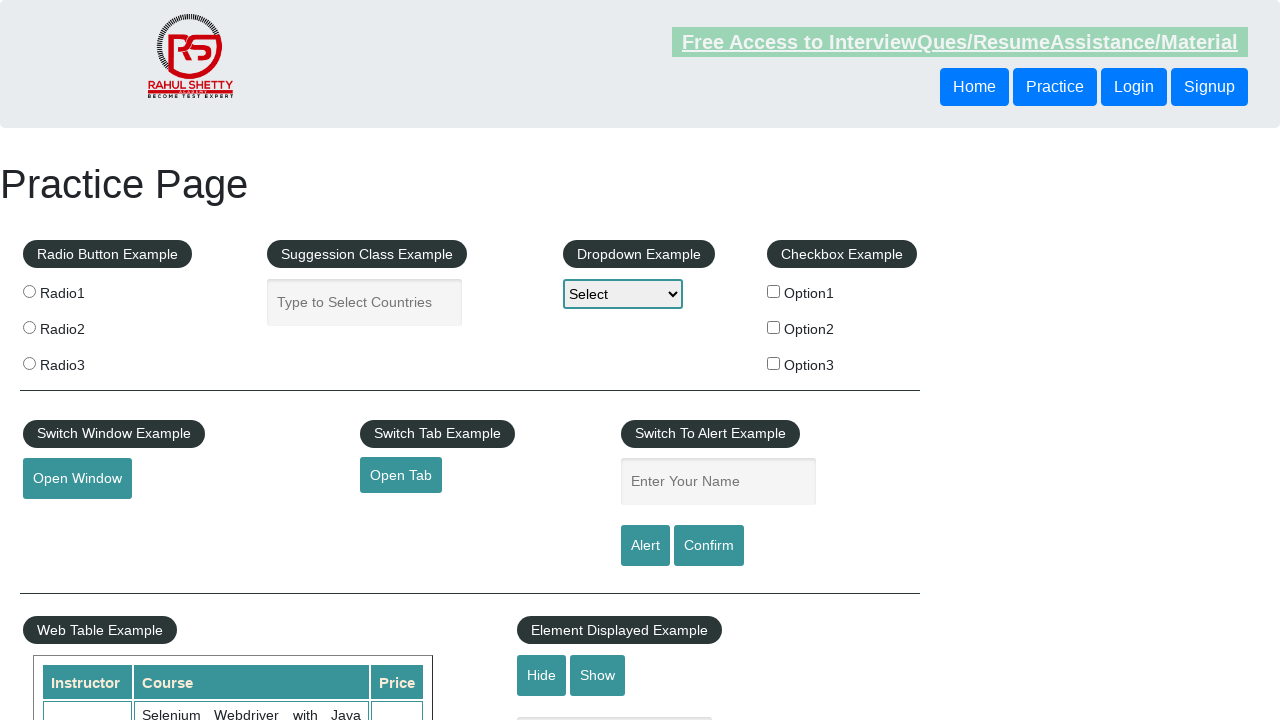

Retrieved course text from cell 6: 'QA Expert Course :Software Testing + Bugzilla + SQL + Agile'
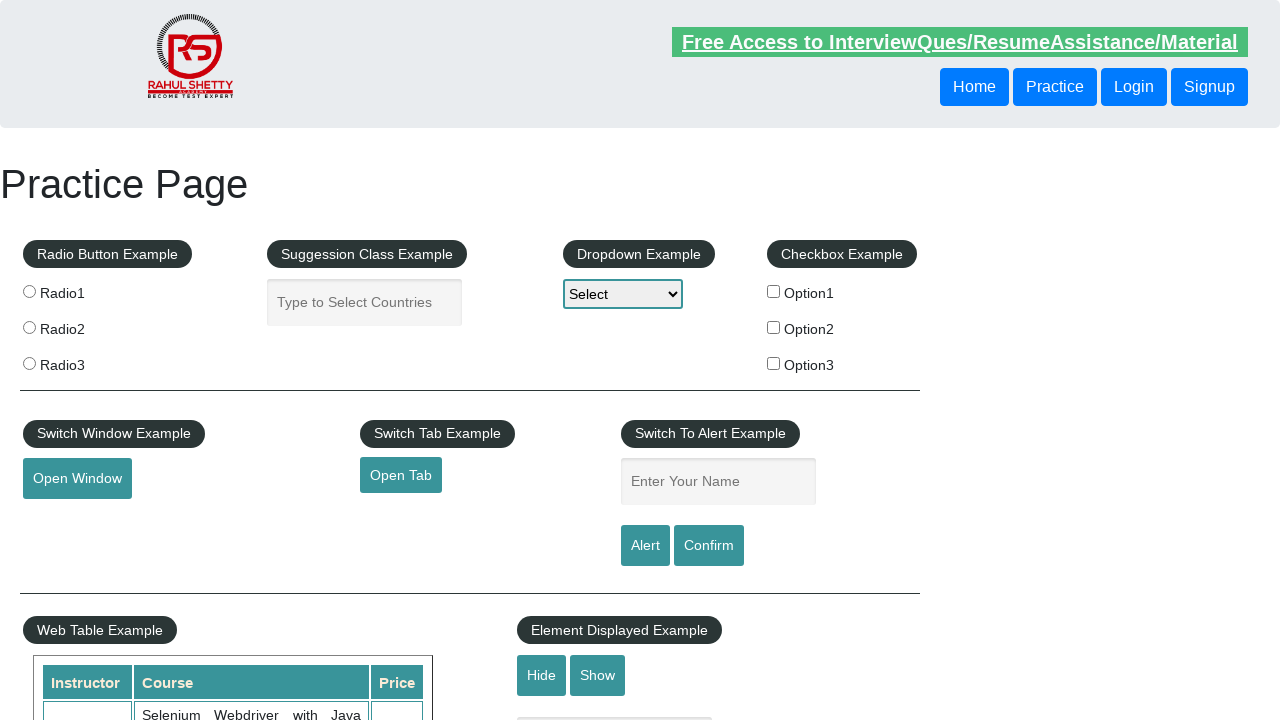

Retrieved course text from cell 7: 'Master Selenium Automation in simple Python Language'
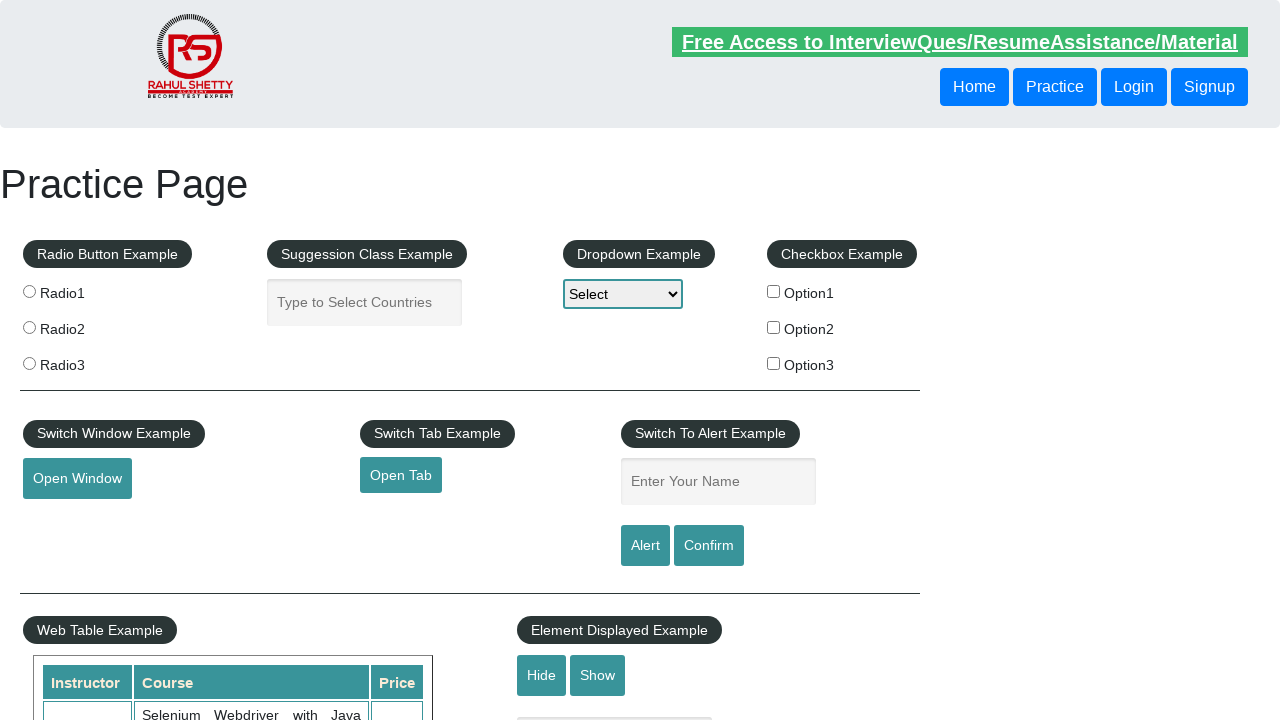

Retrieved course text from cell 8: 'Advanced Selenium Framework Pageobject, TestNG, Maven, Jenkins,C'
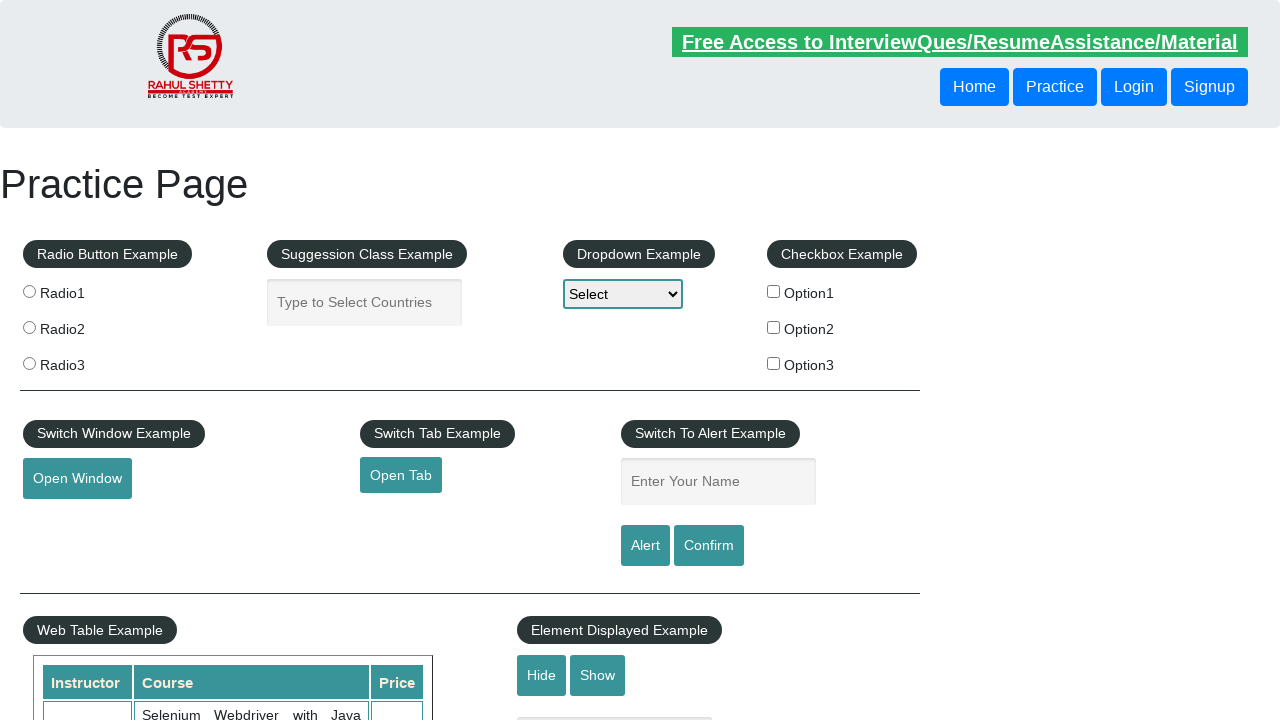

Located price cell for Advanced Selenium Framework course
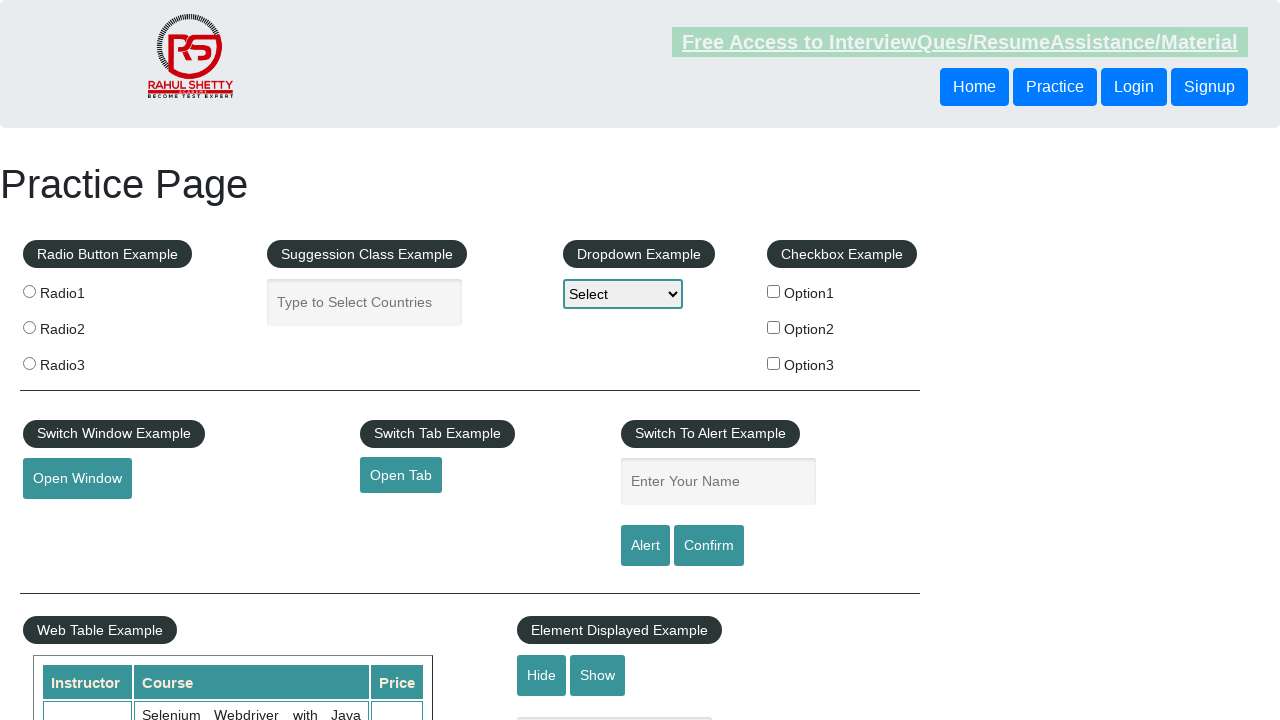

Retrieved price text: '20'
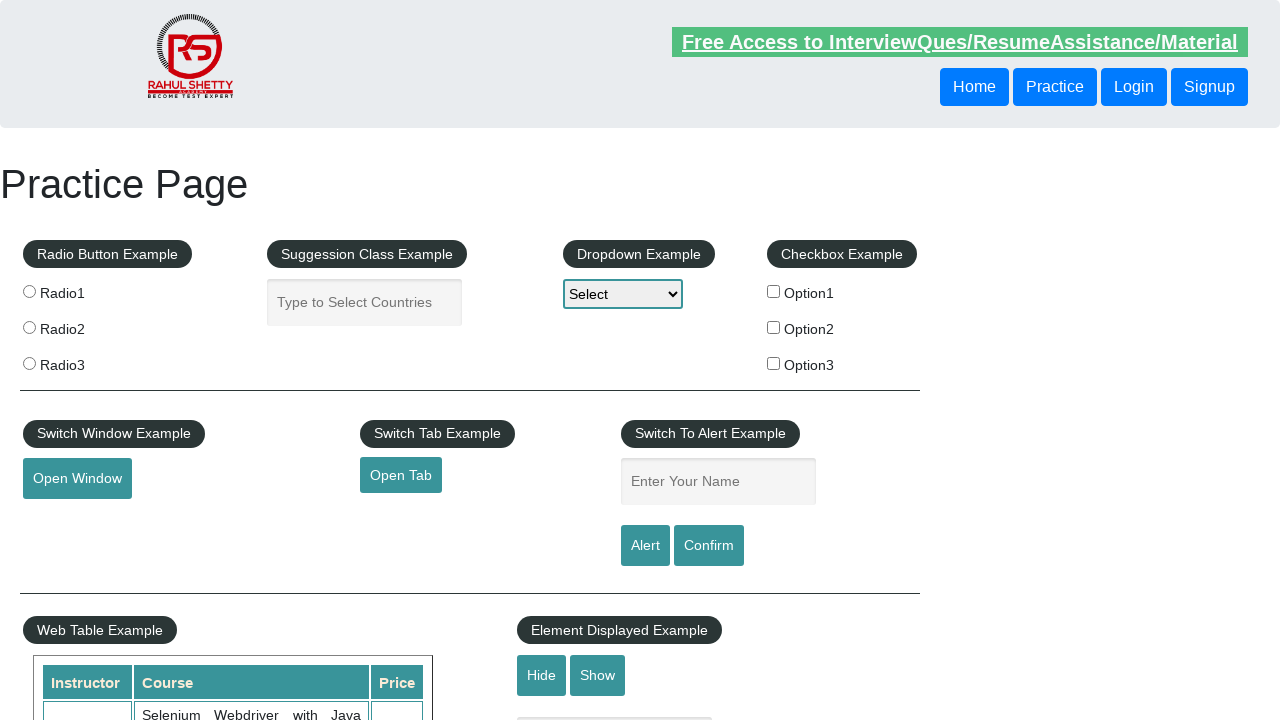

Verified that Advanced Selenium Framework price equals '20'
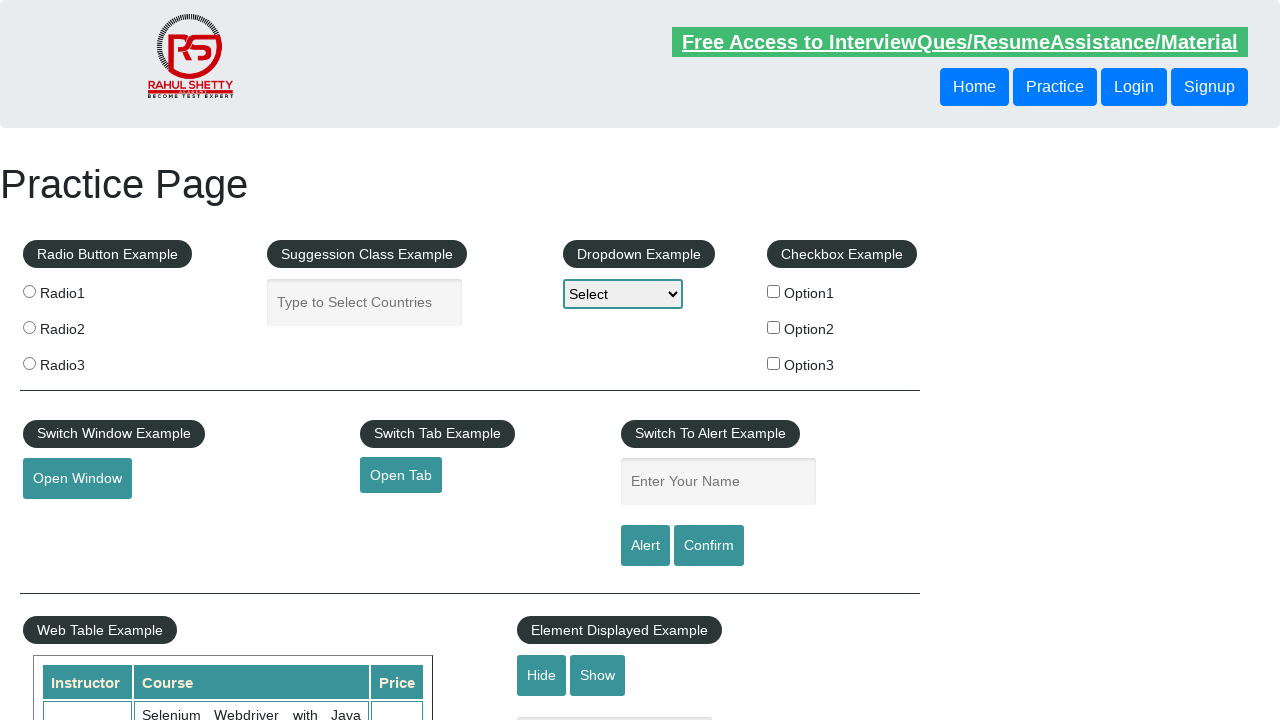

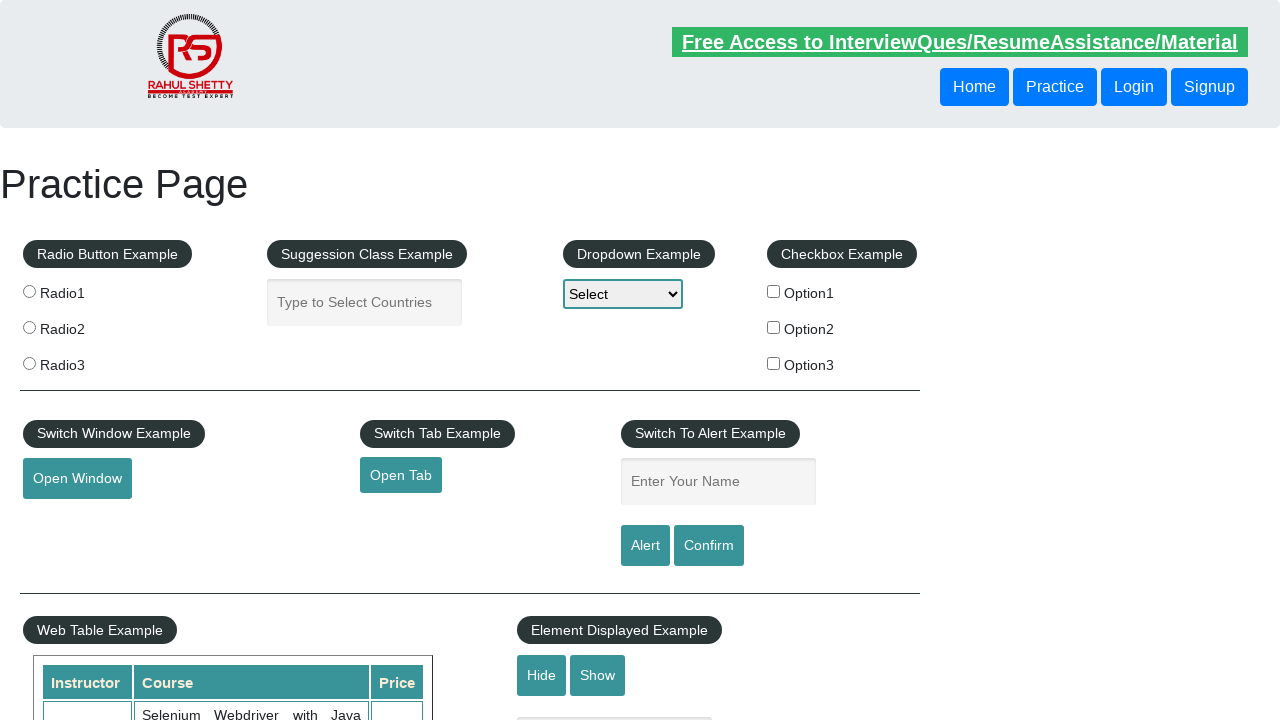